Tests drag and drop functionality by locating a draggable element within an iframe and moving it to a new position

Starting URL: https://jqueryui.com/draggable/

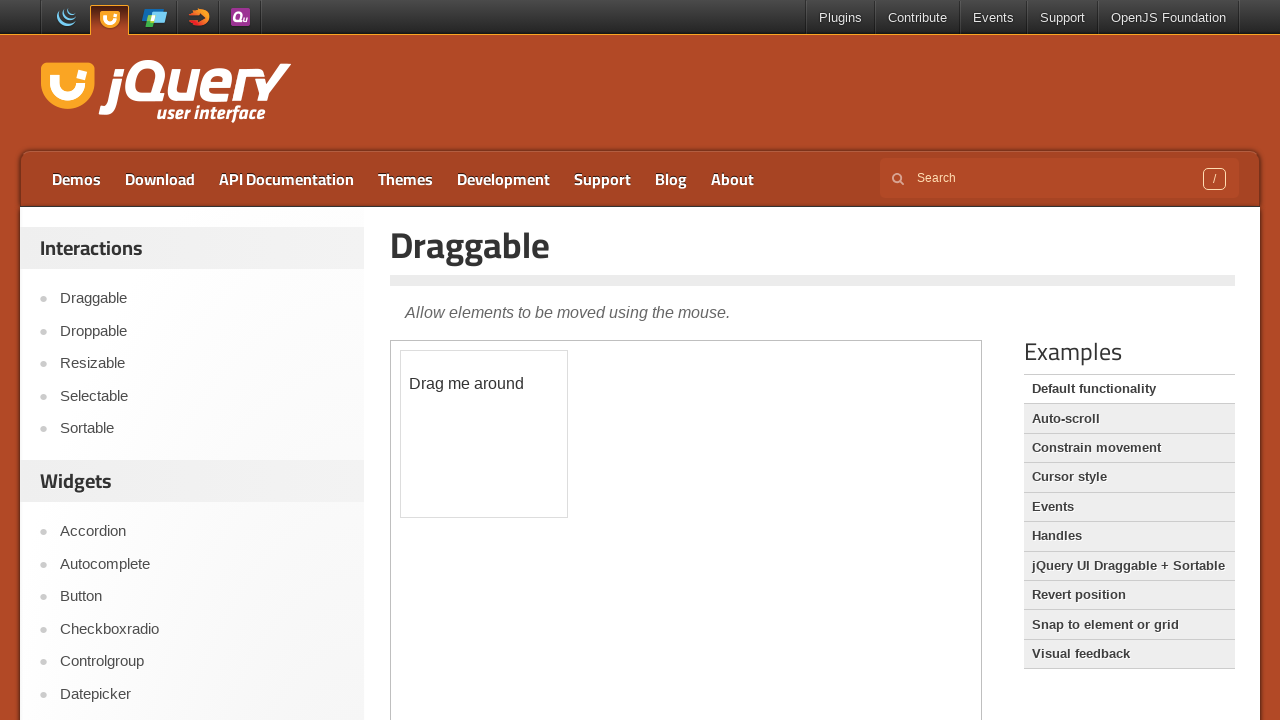

Retrieved all frames from the page
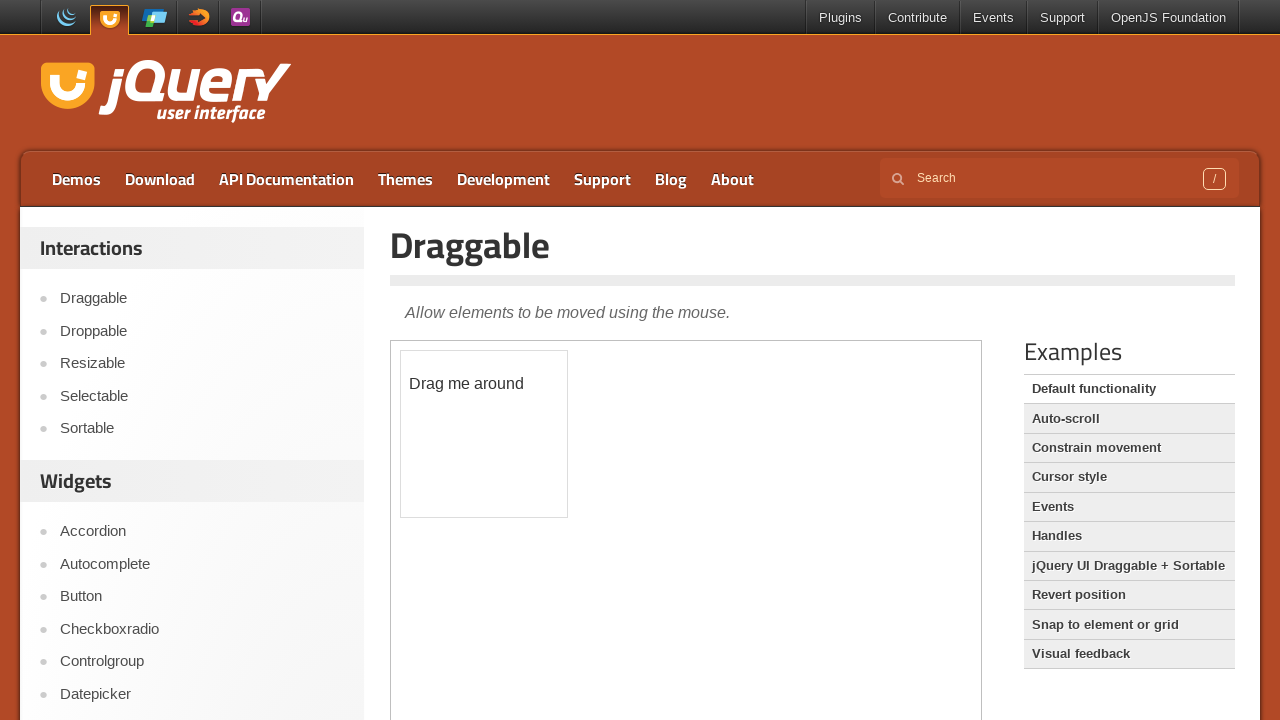

Located frame containing draggable element
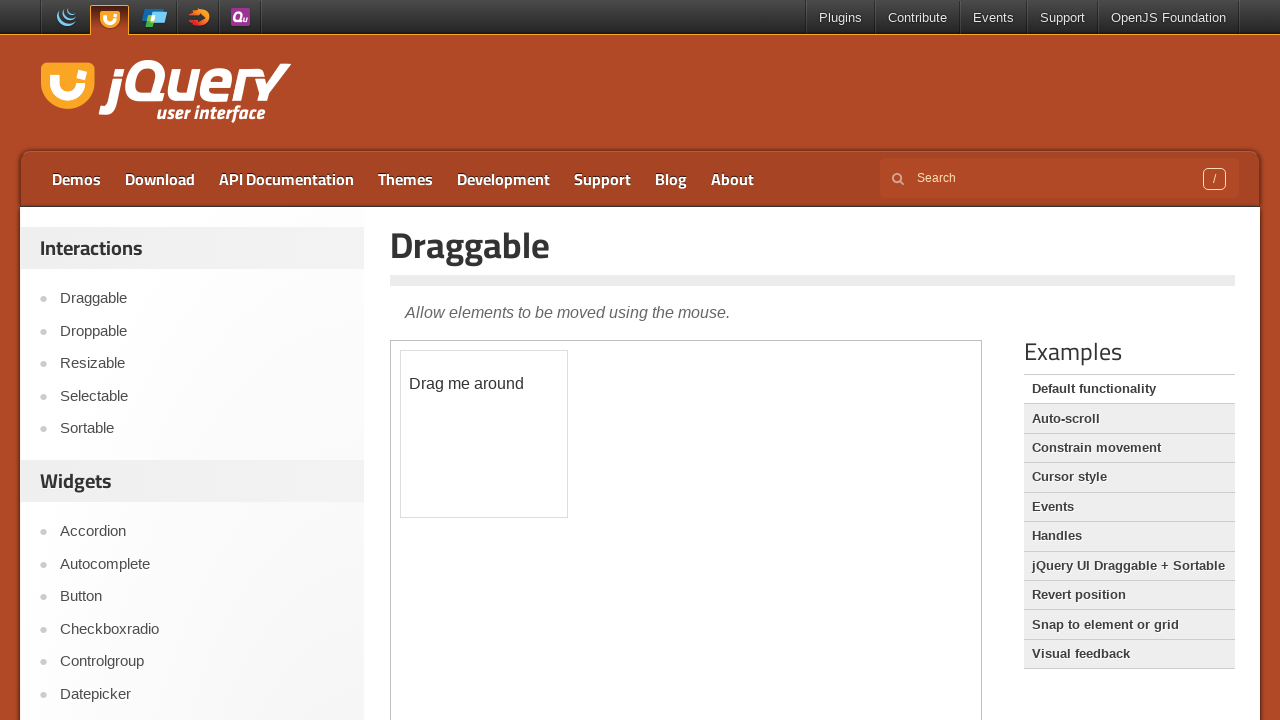

Located #draggable element within iframe
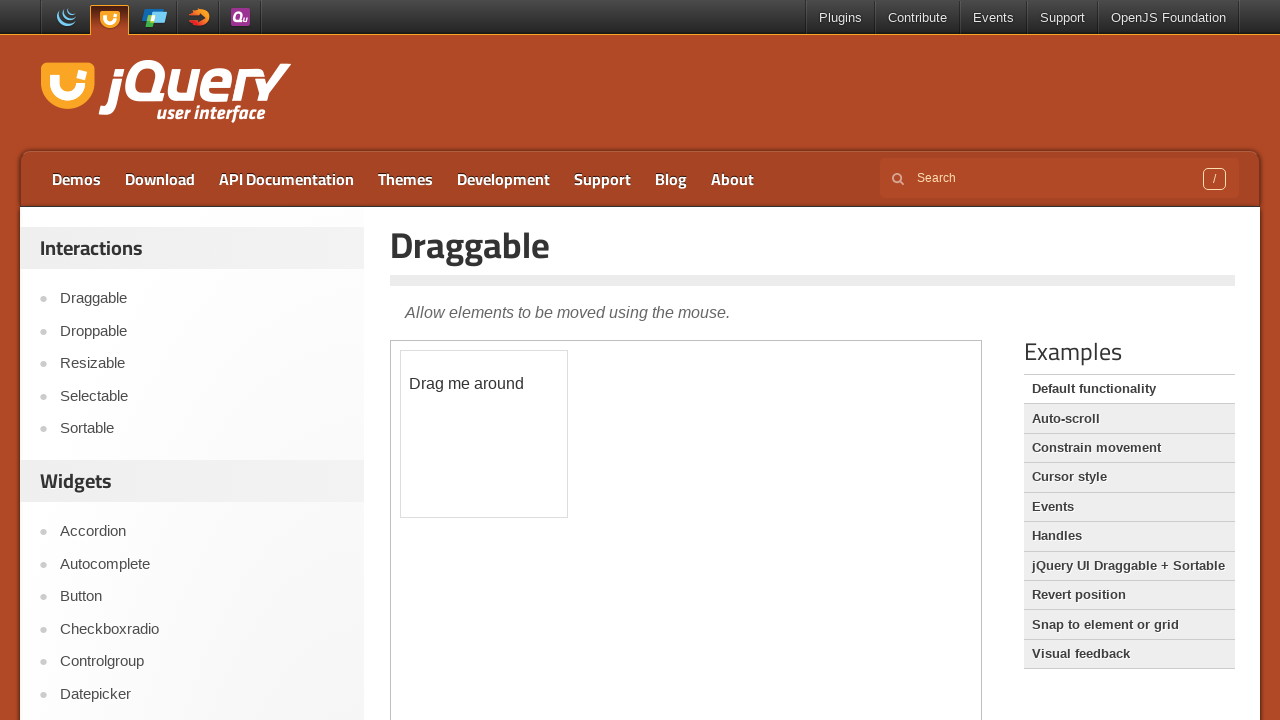

Retrieved bounding box of draggable element
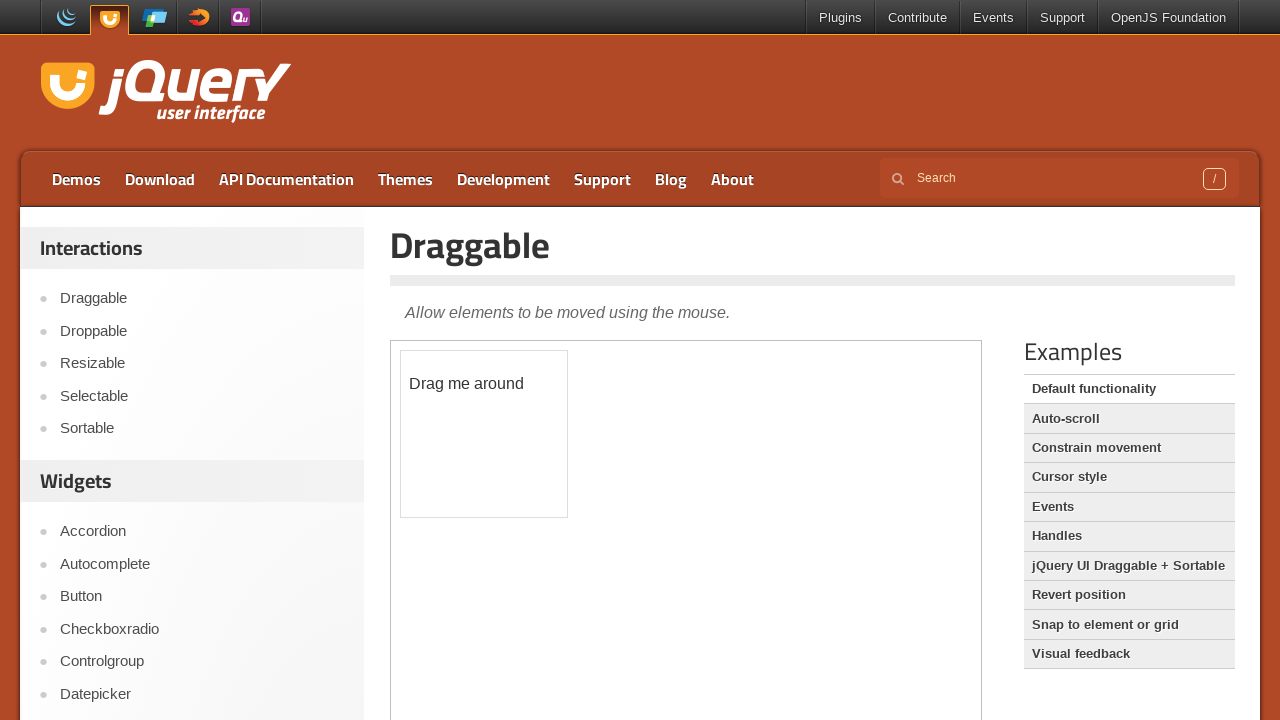

Dragged element 50 pixels right and 50 pixels down at (451, 401)
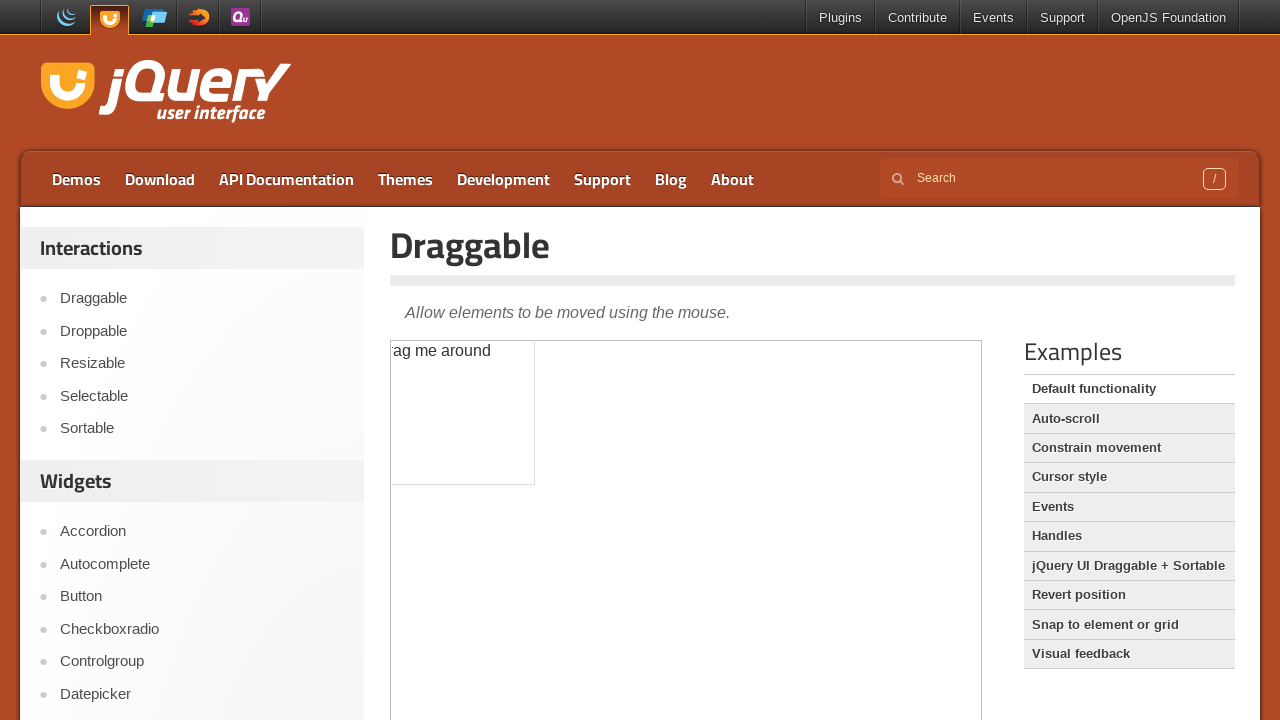

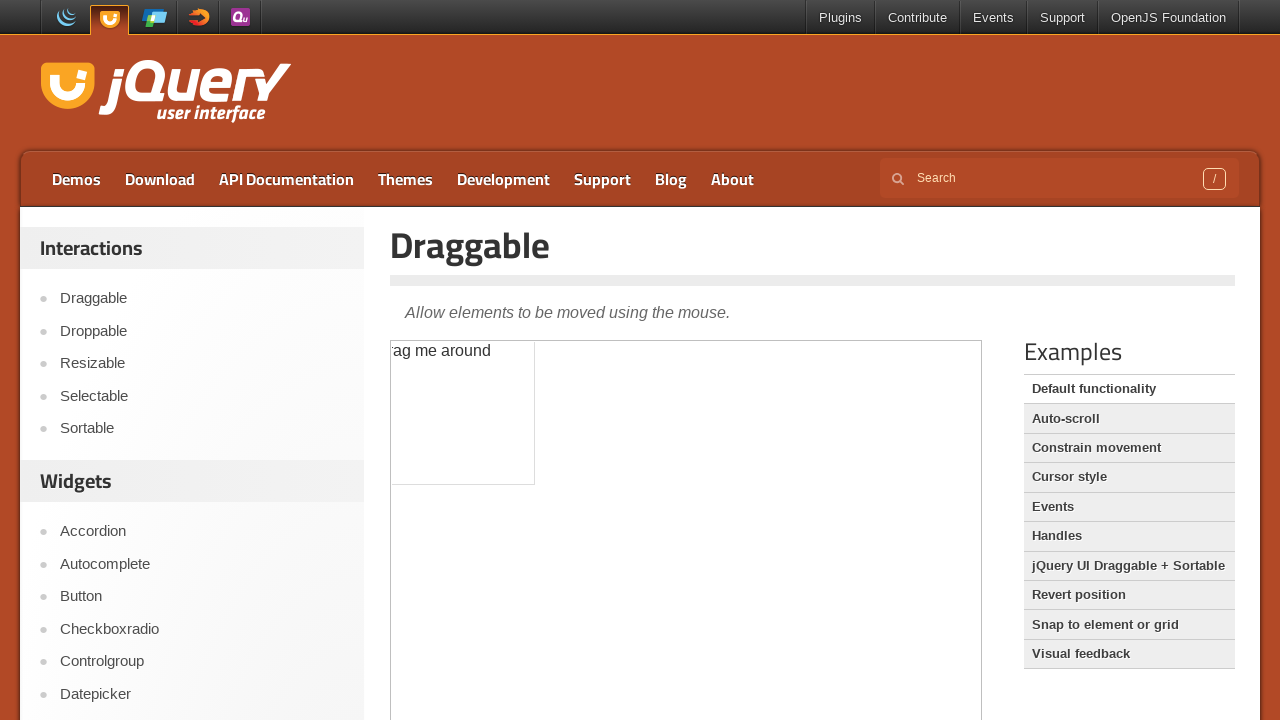